Tests XPath locator strategies (following-sibling and parent axes) by finding and verifying button elements on an automation practice page

Starting URL: https://rahulshettyacademy.com/AutomationPractice/

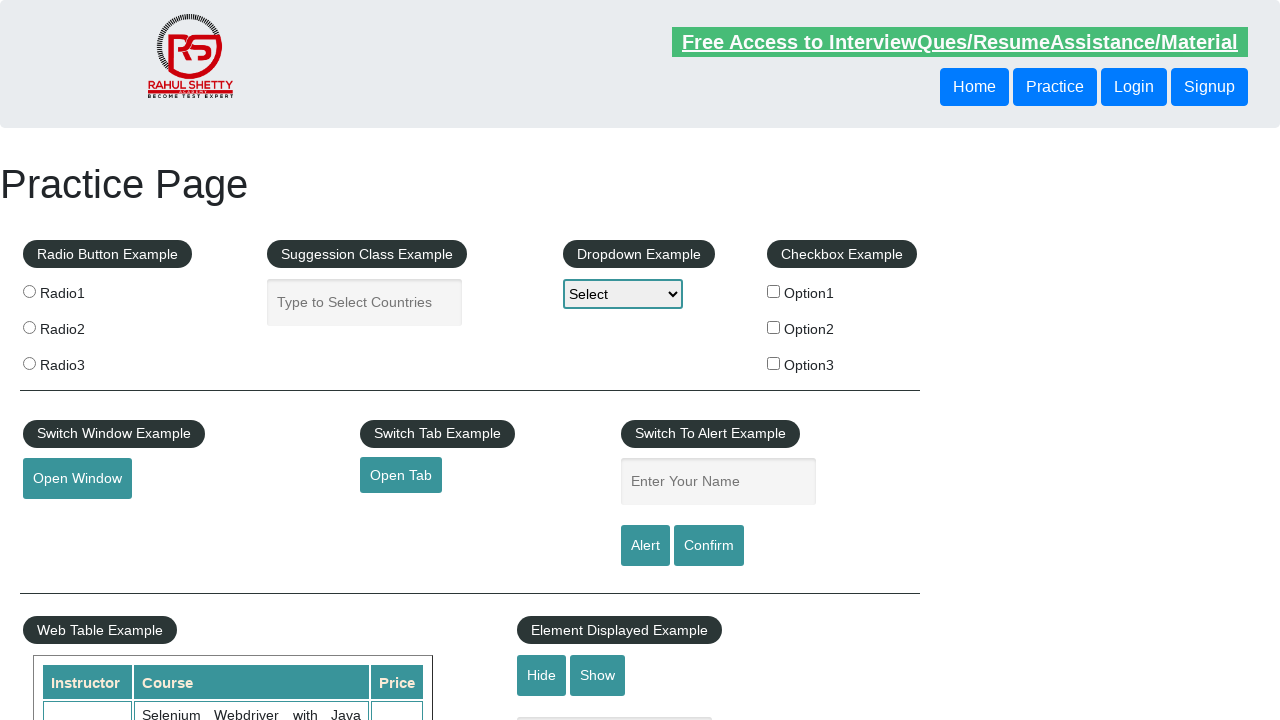

Navigated to automation practice page
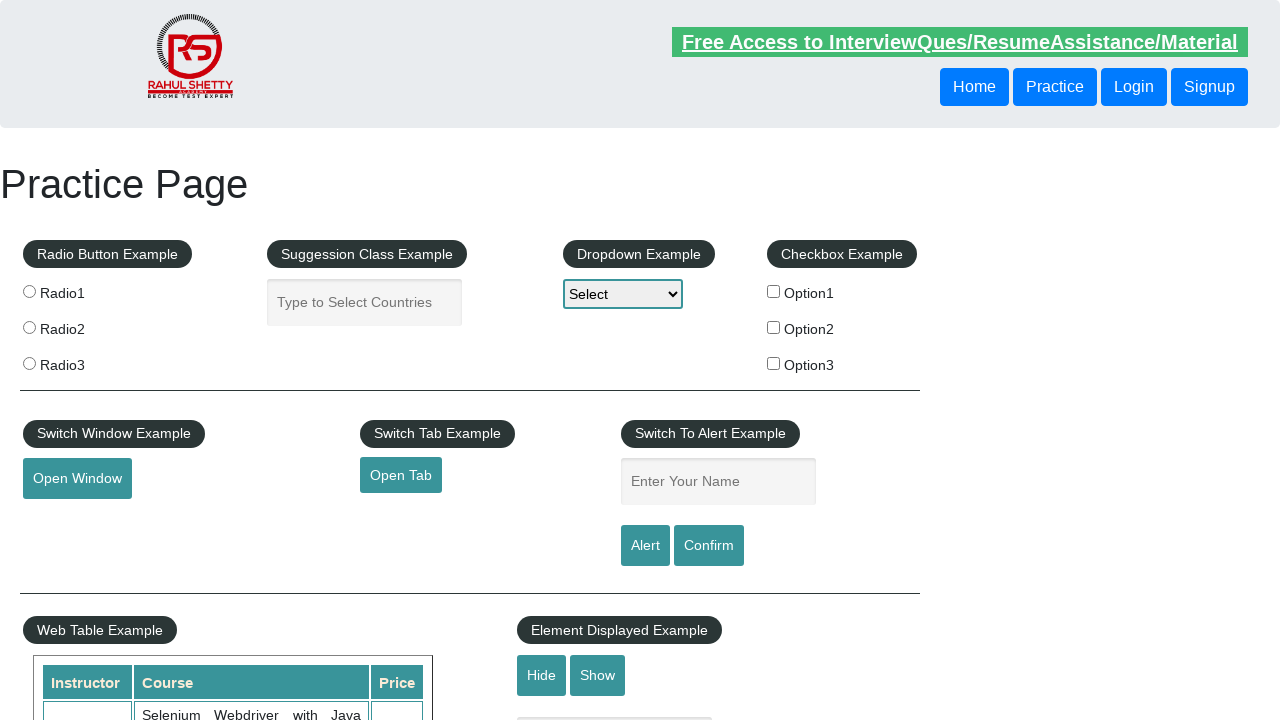

Located button using following-sibling XPath axis
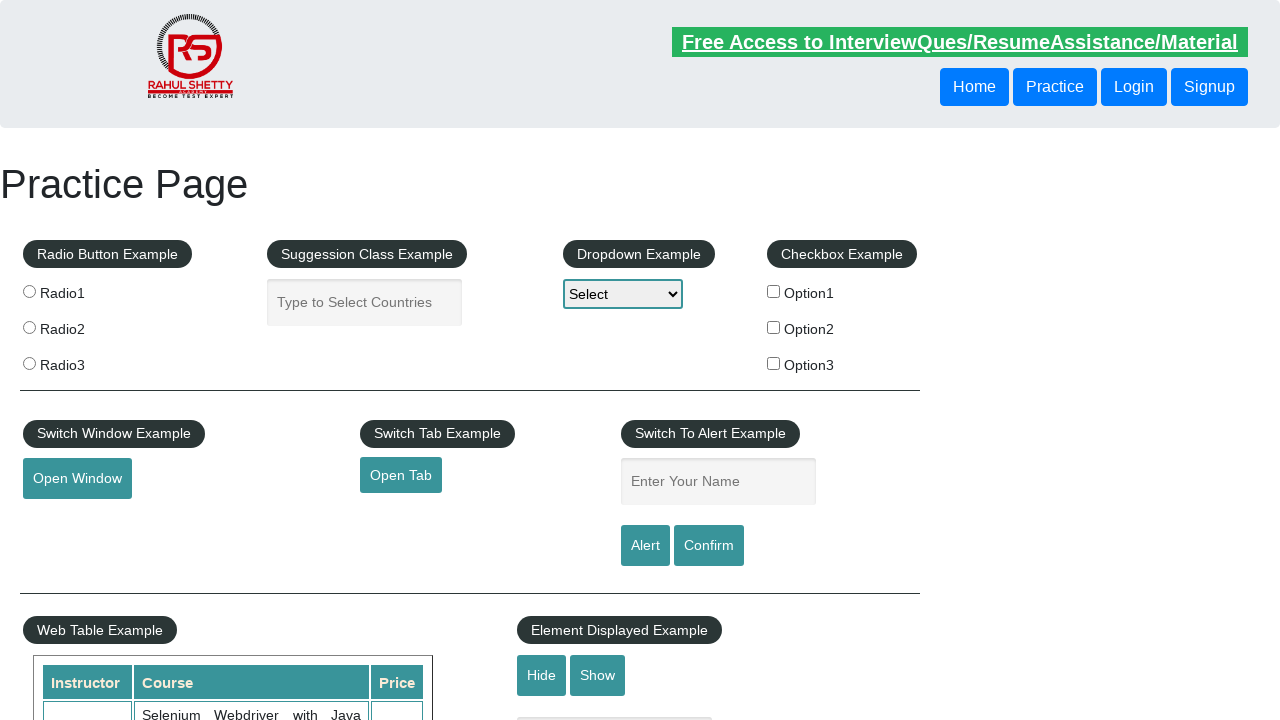

Verified first button is visible using following-sibling axis
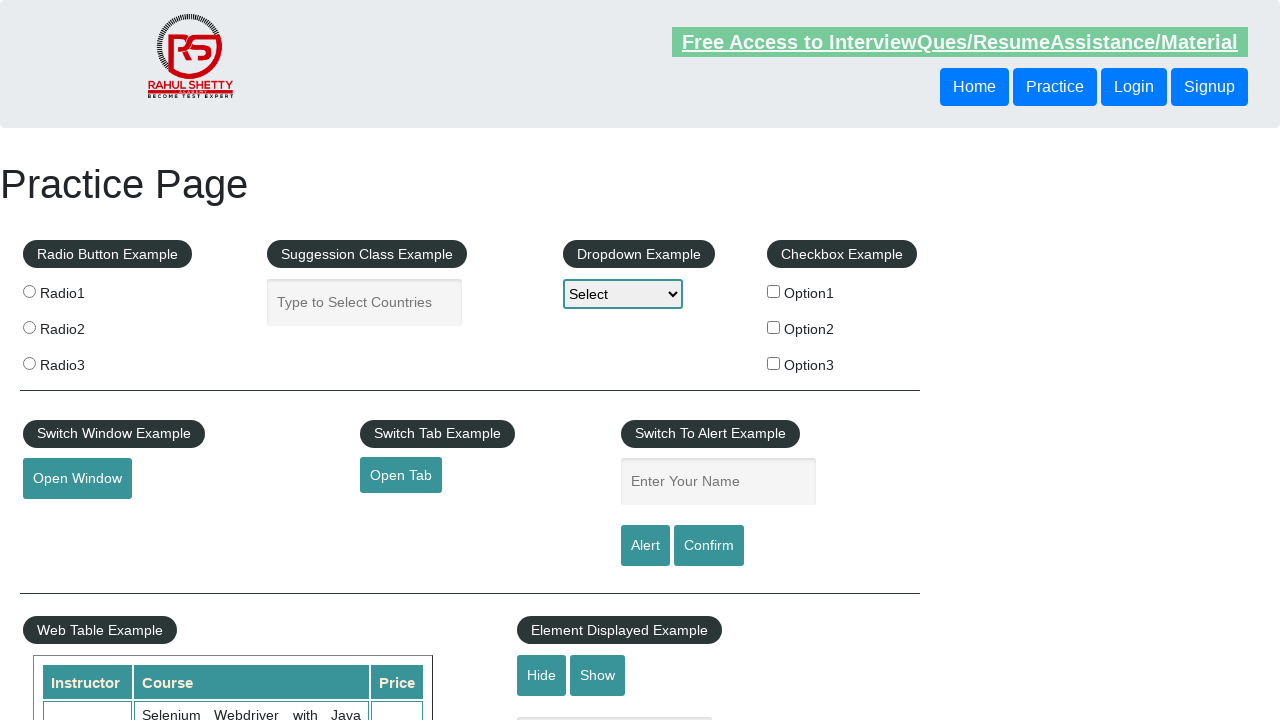

Located button using parent XPath axis
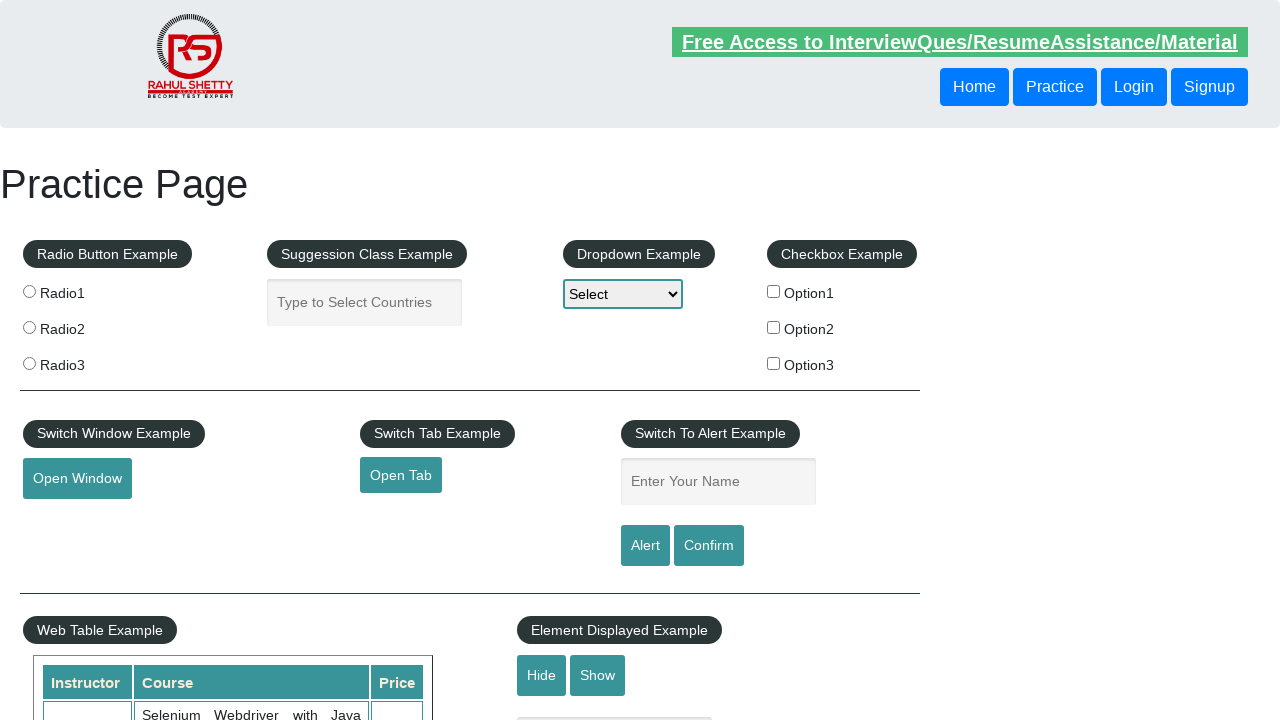

Verified second button is visible using parent axis
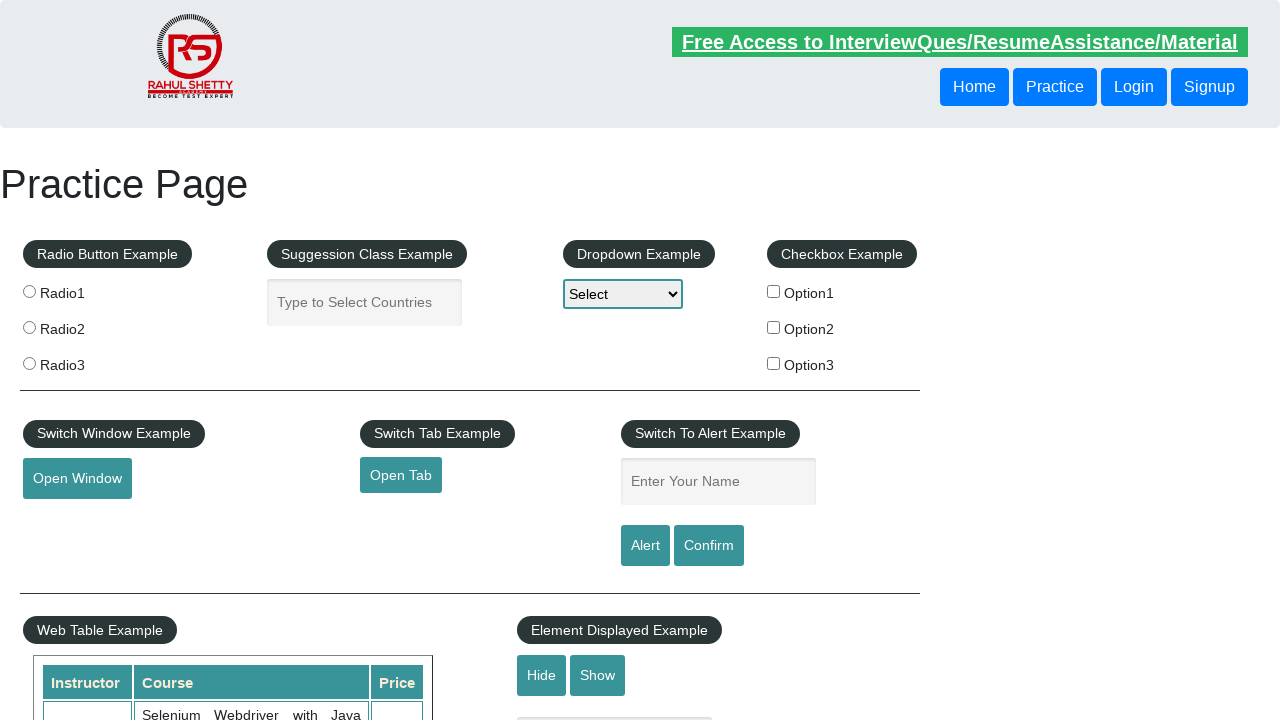

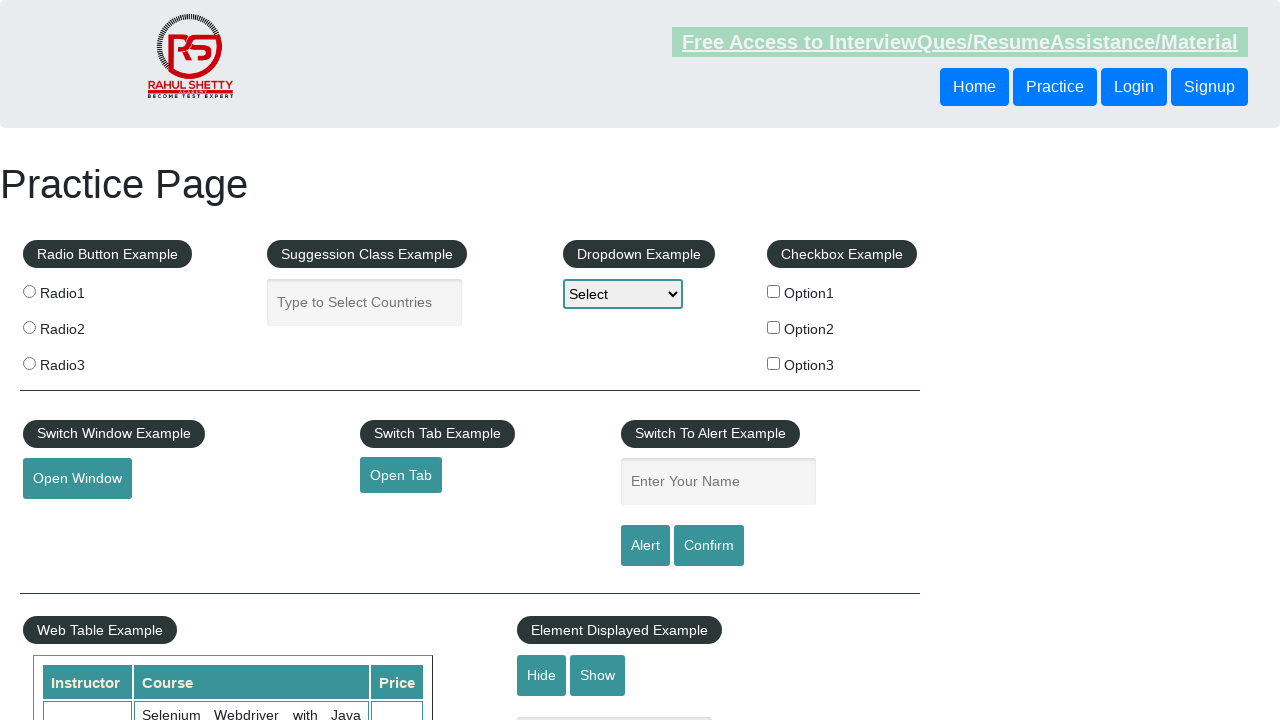